Tests Vue.js custom dropdown by selecting multiple options in sequence and verifying each selection

Starting URL: https://mikerodham.github.io/vue-dropdowns

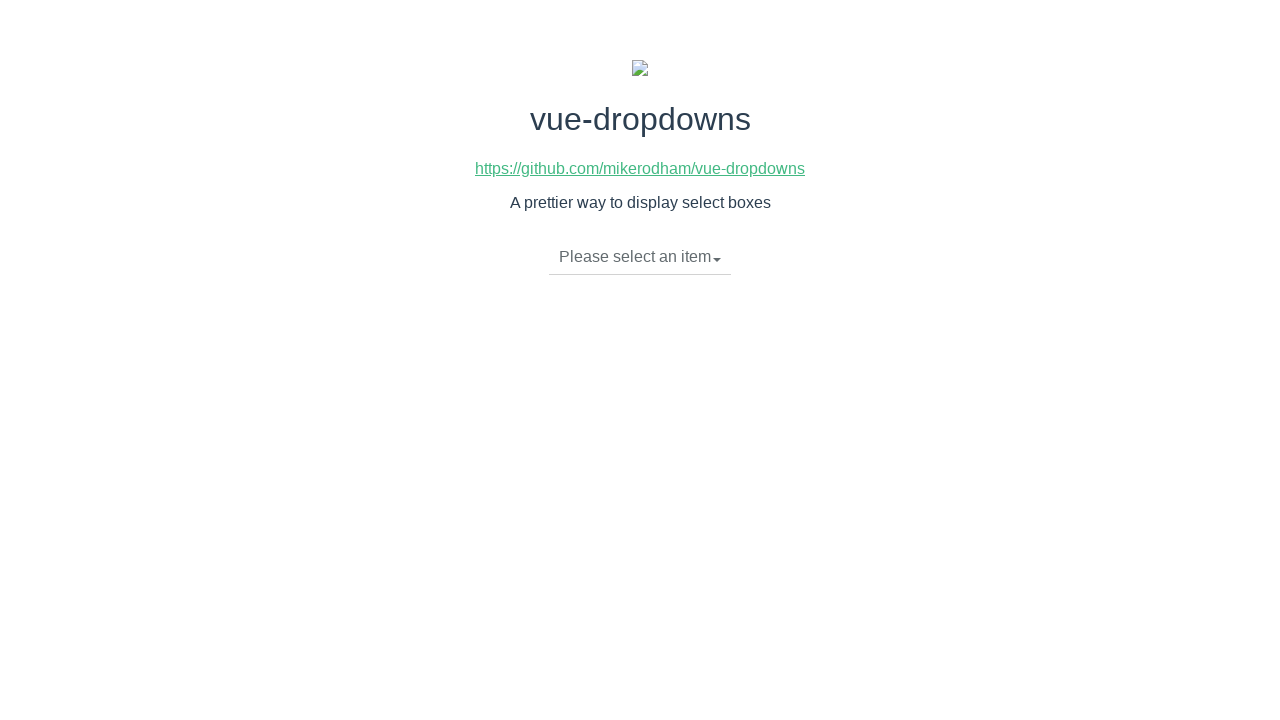

Clicked dropdown toggle to open menu at (640, 257) on li.dropdown-toggle
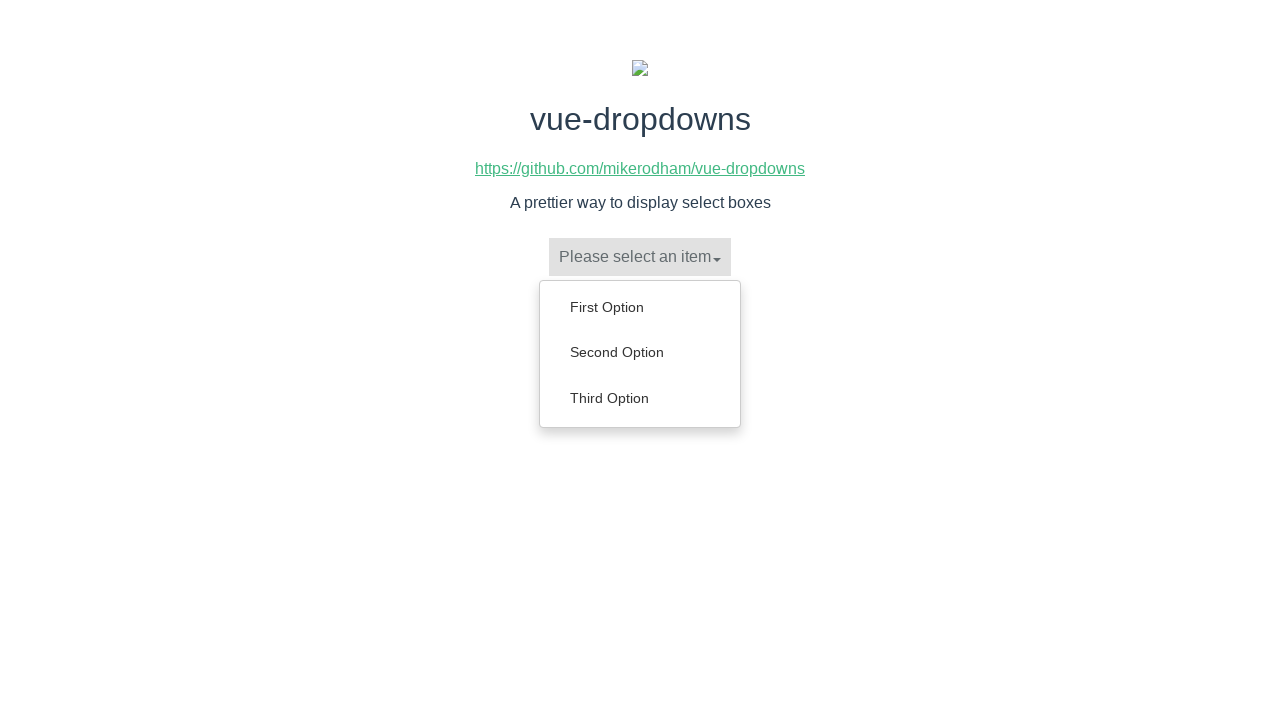

Dropdown menu items loaded
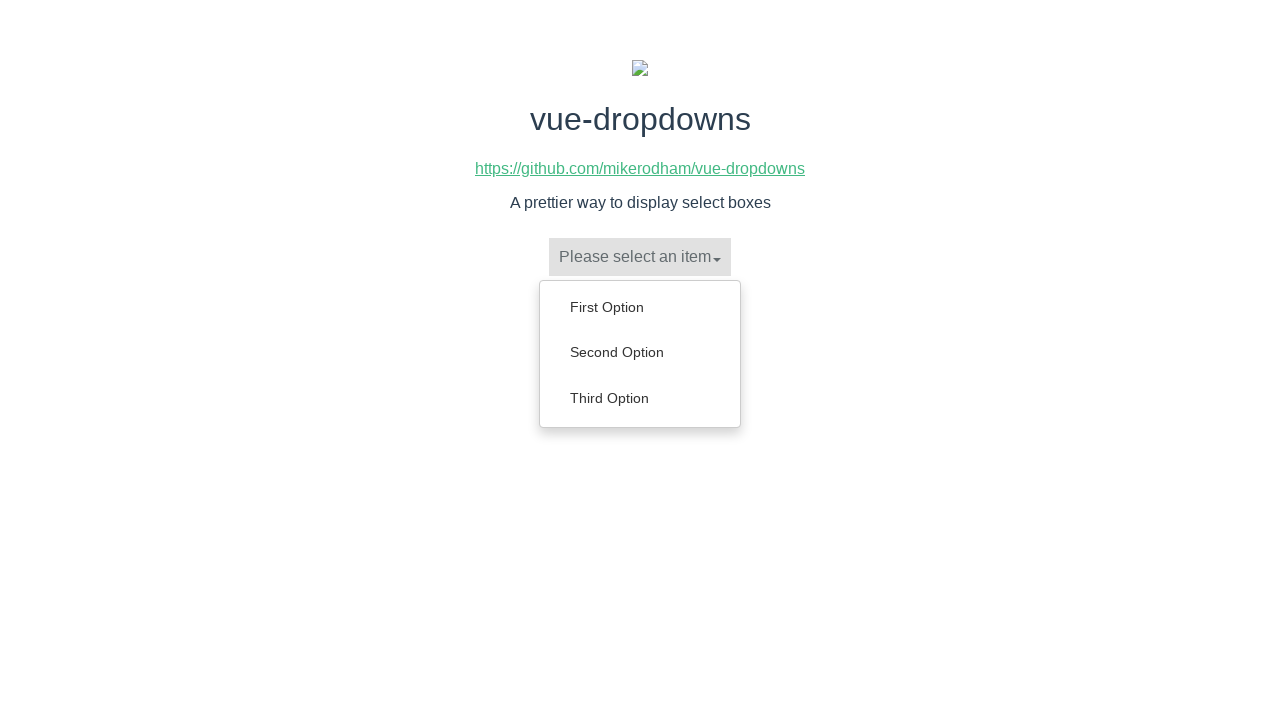

Selected 'First Option' from dropdown at (640, 307) on ul.dropdown-menu li:has-text('First Option')
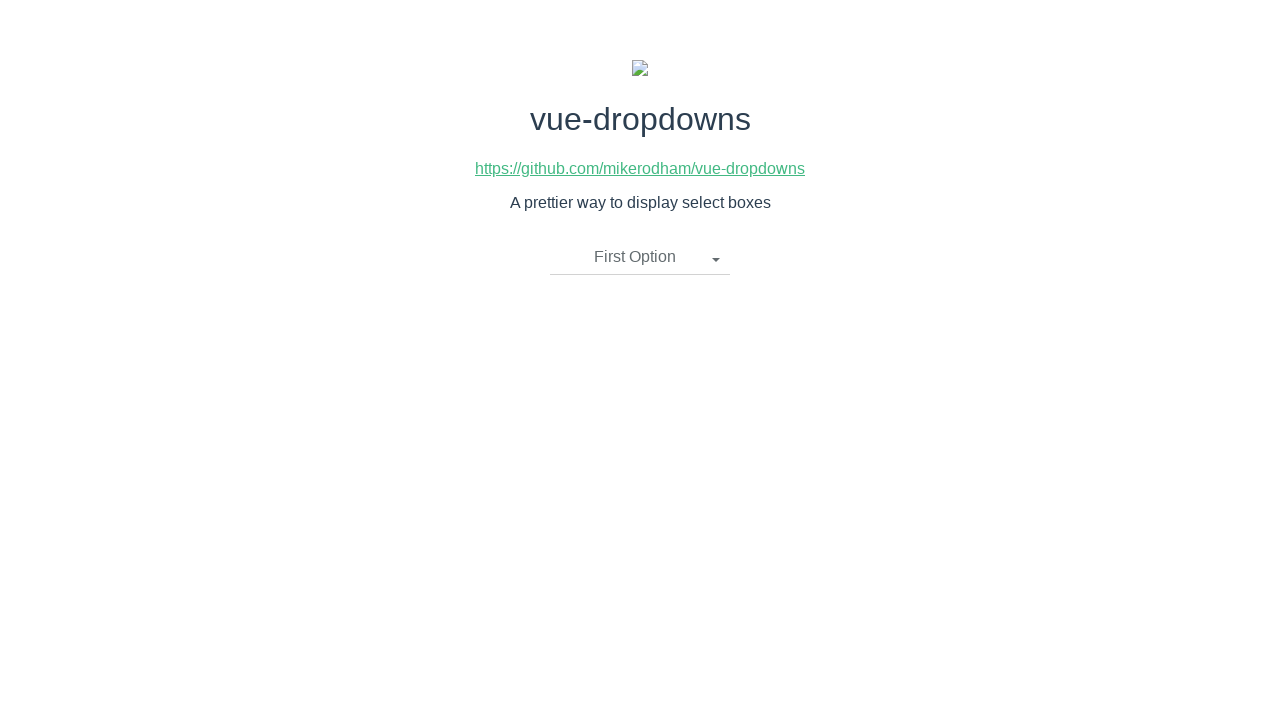

Clicked dropdown toggle to open menu again at (640, 257) on li.dropdown-toggle
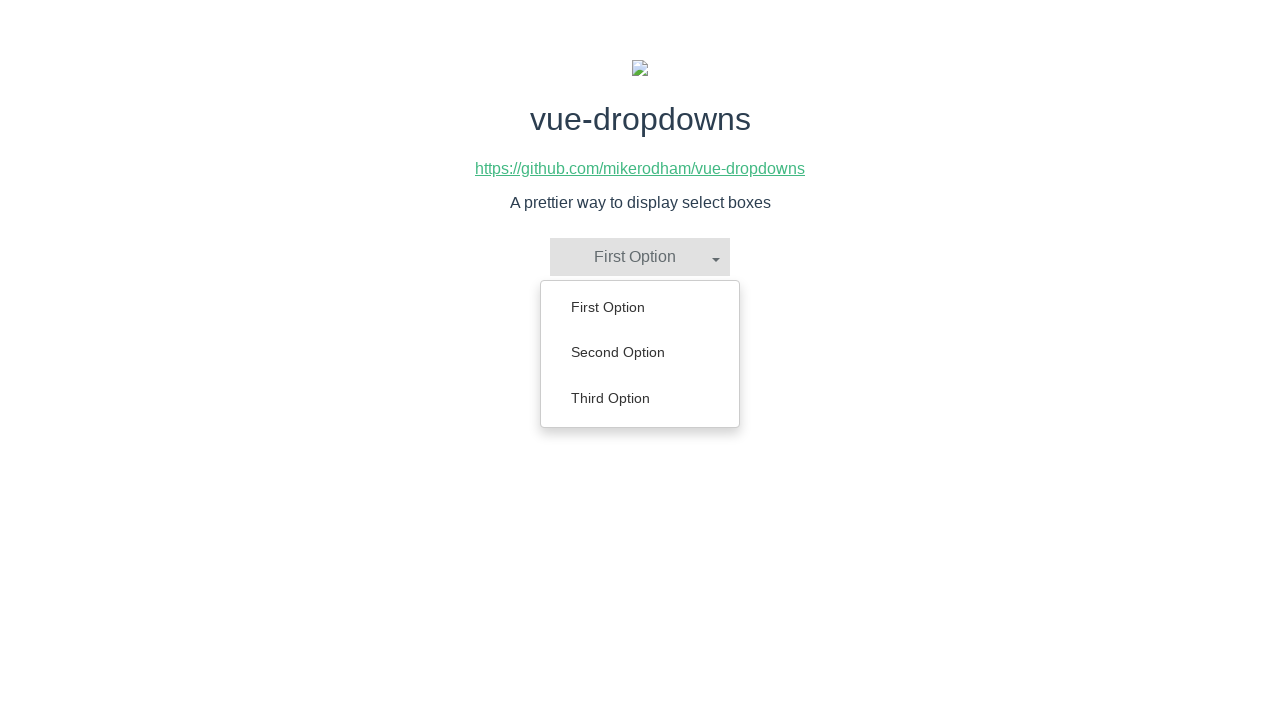

Dropdown menu items loaded
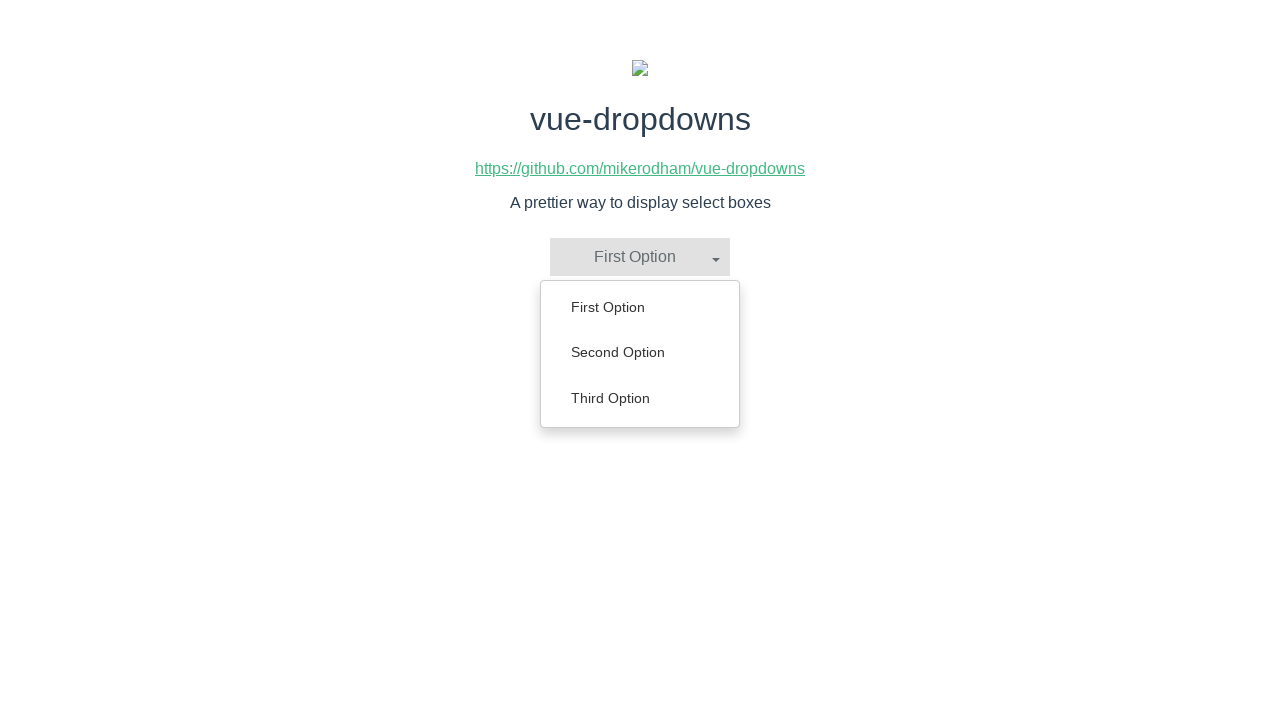

Selected 'Second Option' from dropdown at (640, 352) on ul.dropdown-menu li:has-text('Second Option')
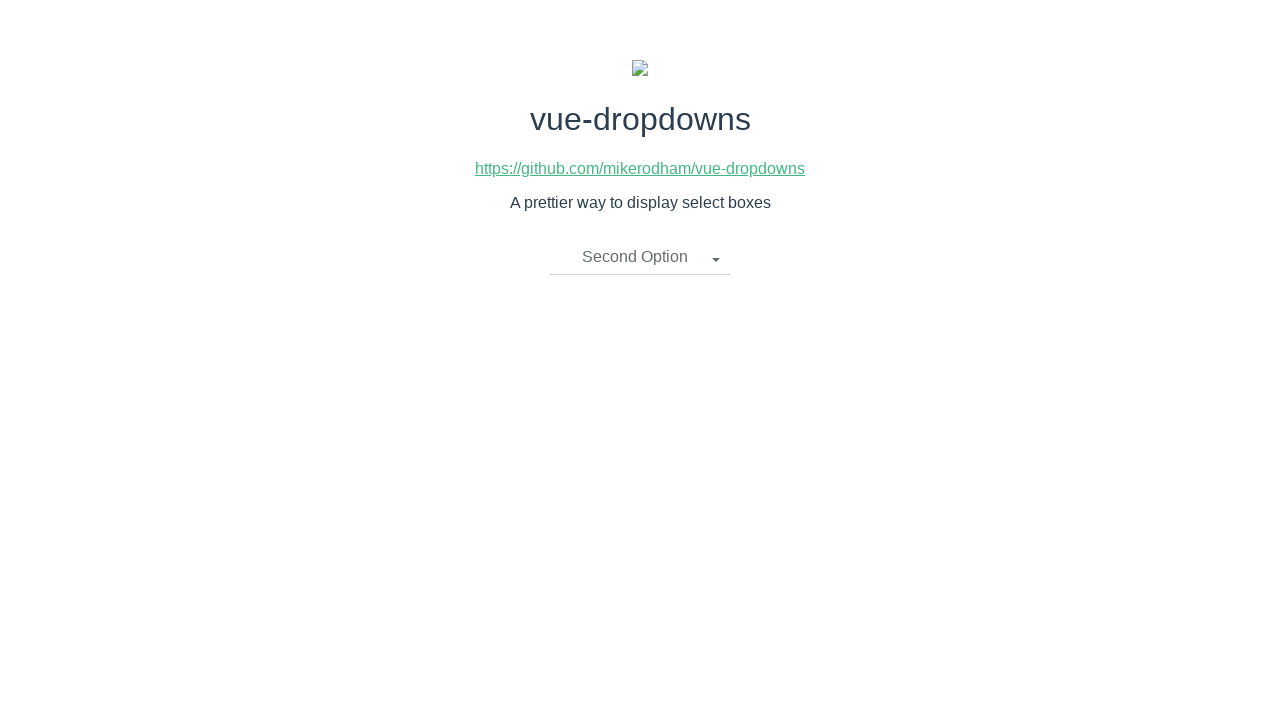

Clicked dropdown toggle to open menu again at (640, 257) on li.dropdown-toggle
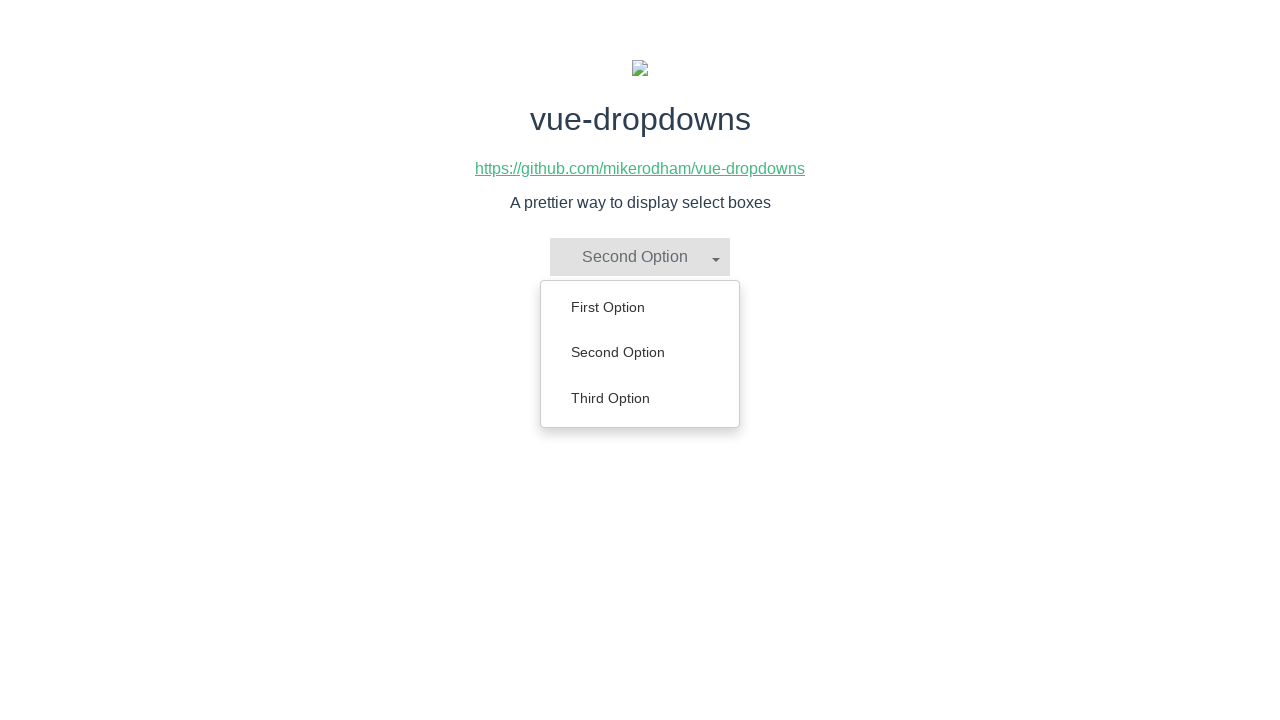

Dropdown menu items loaded
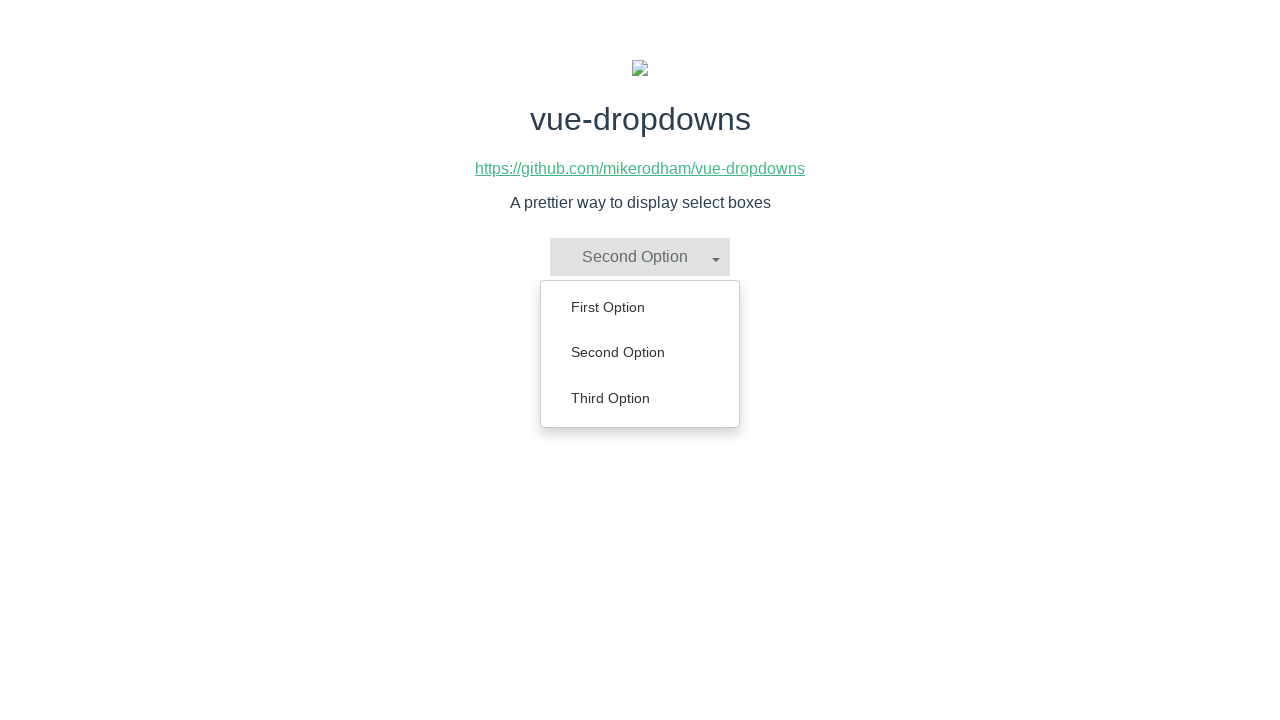

Selected 'Third Option' from dropdown at (640, 398) on ul.dropdown-menu li:has-text('Third Option')
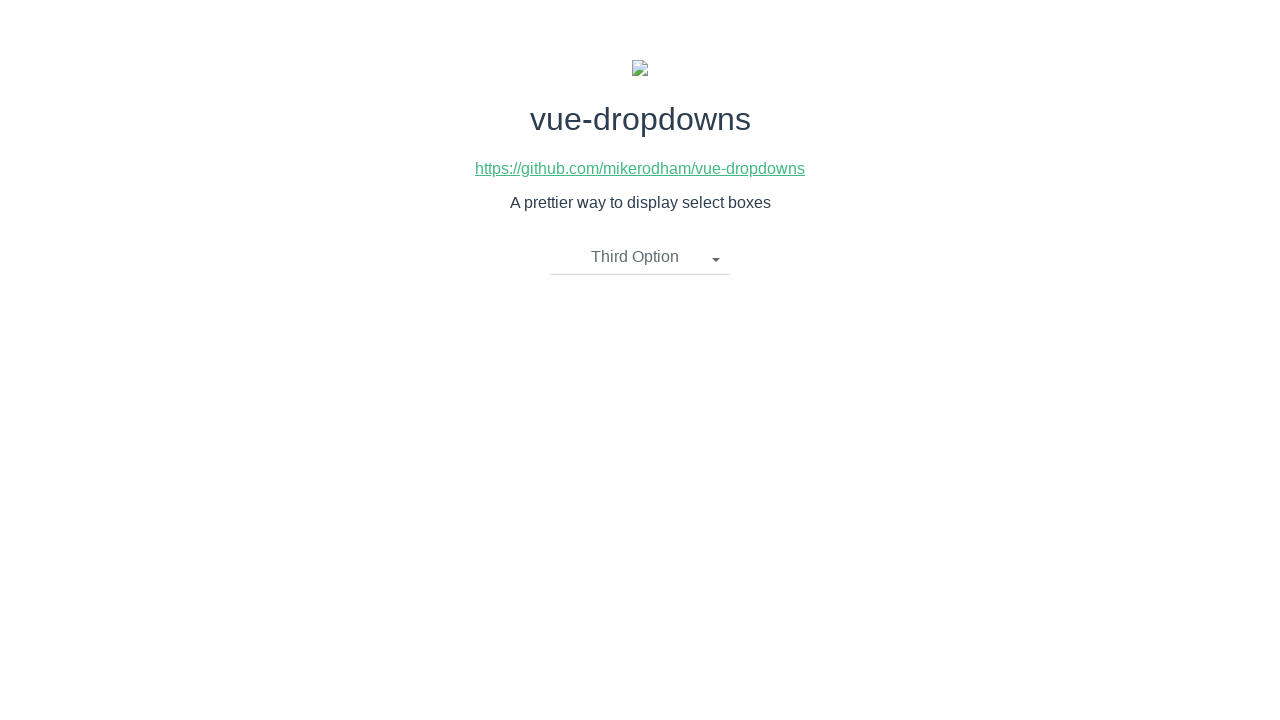

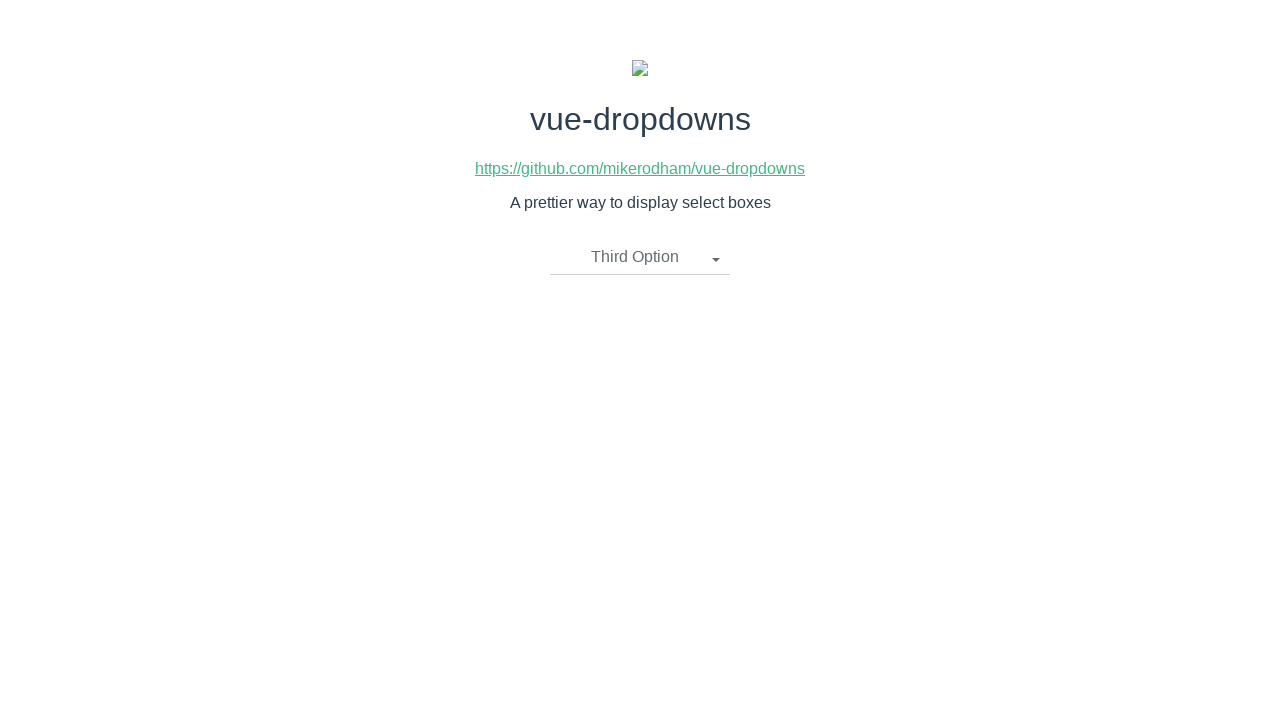